Navigates to the Shifting Content section and clicks on the Menu Element example to verify menu items are displayed

Starting URL: https://the-internet.herokuapp.com/

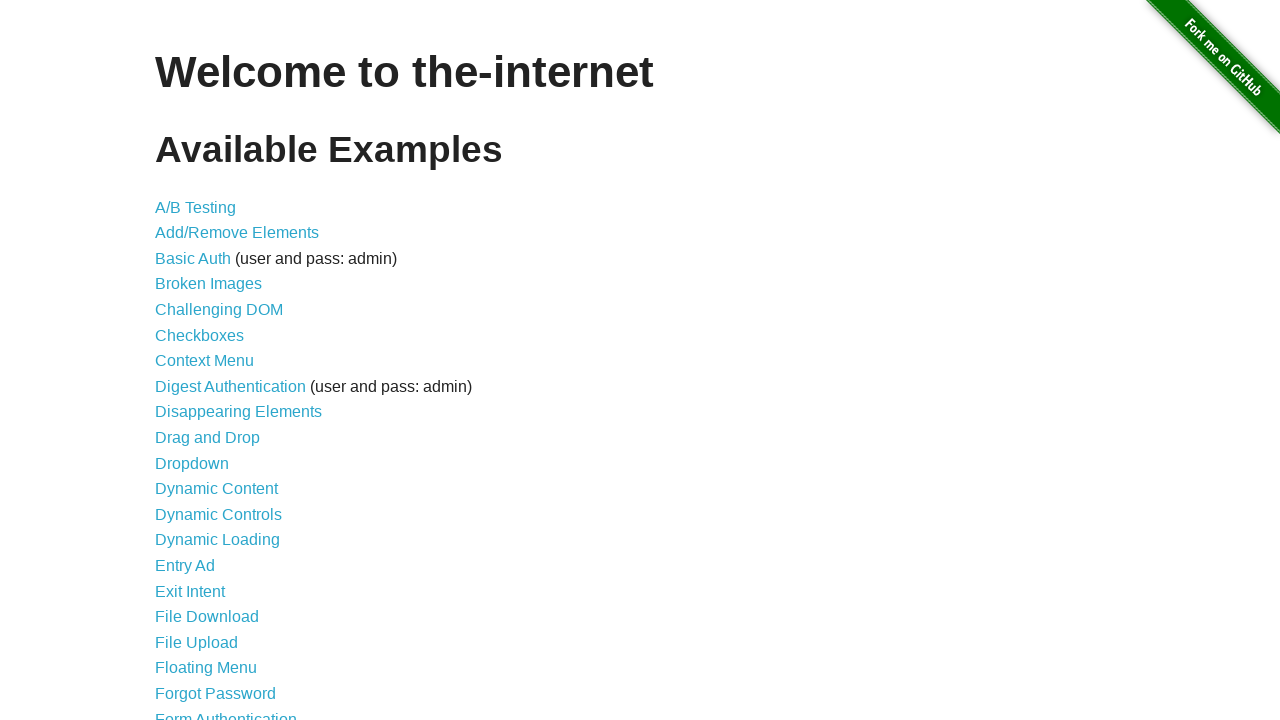

Navigated to the-internet.herokuapp.com homepage
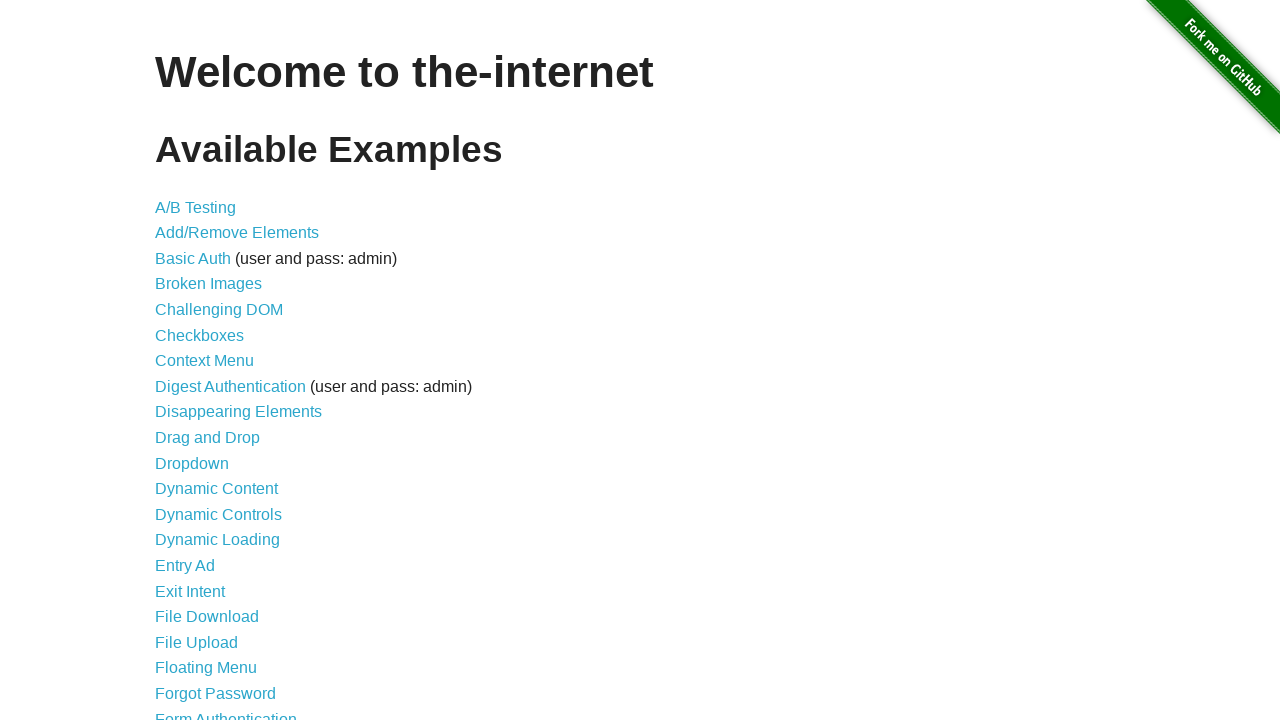

Clicked on 'Shifting Content' link at (212, 523) on text=Shifting Content
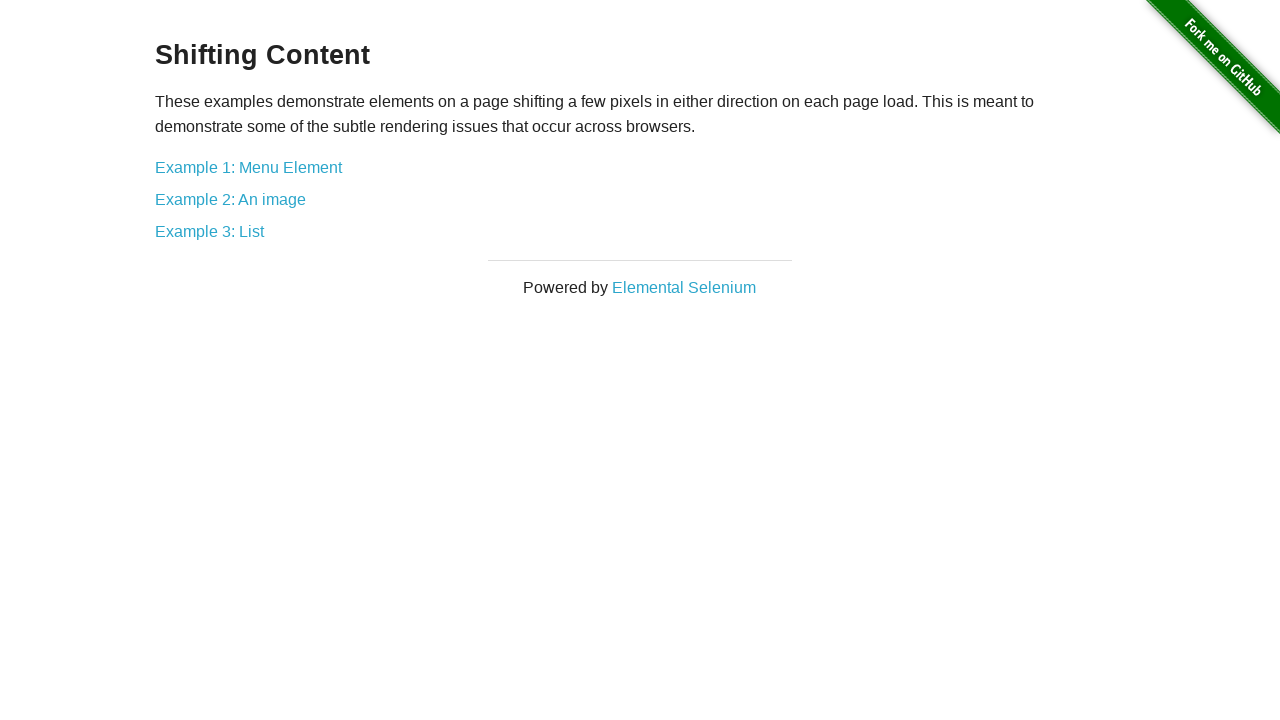

Clicked on 'Example 1: Menu Element' link at (248, 167) on text=Example 1: Menu Element
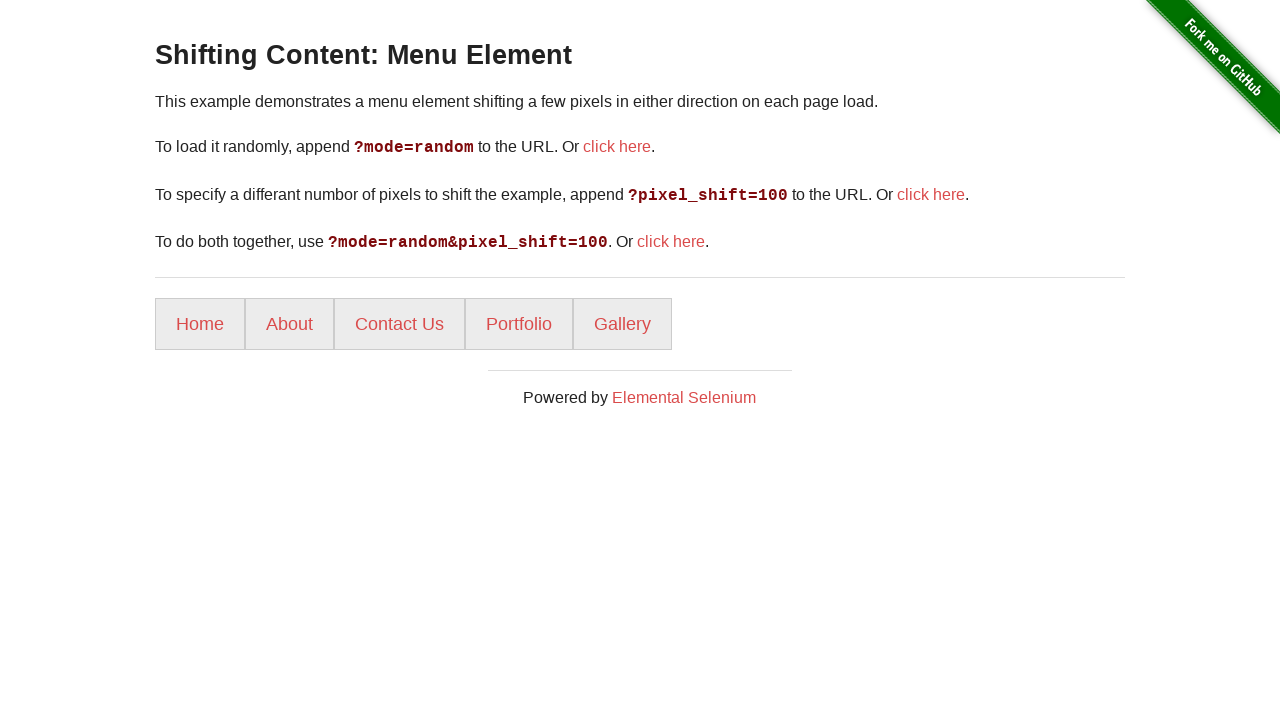

Menu items loaded and present on the page
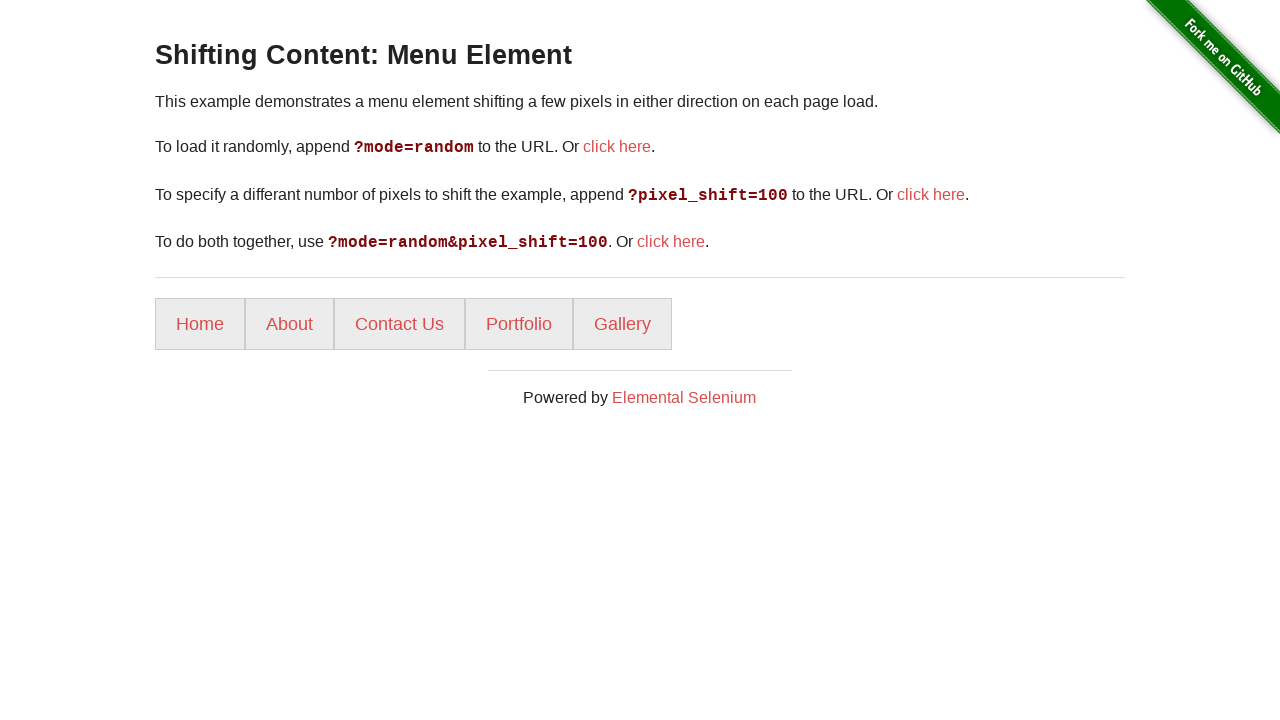

Retrieved all menu items from the DOM
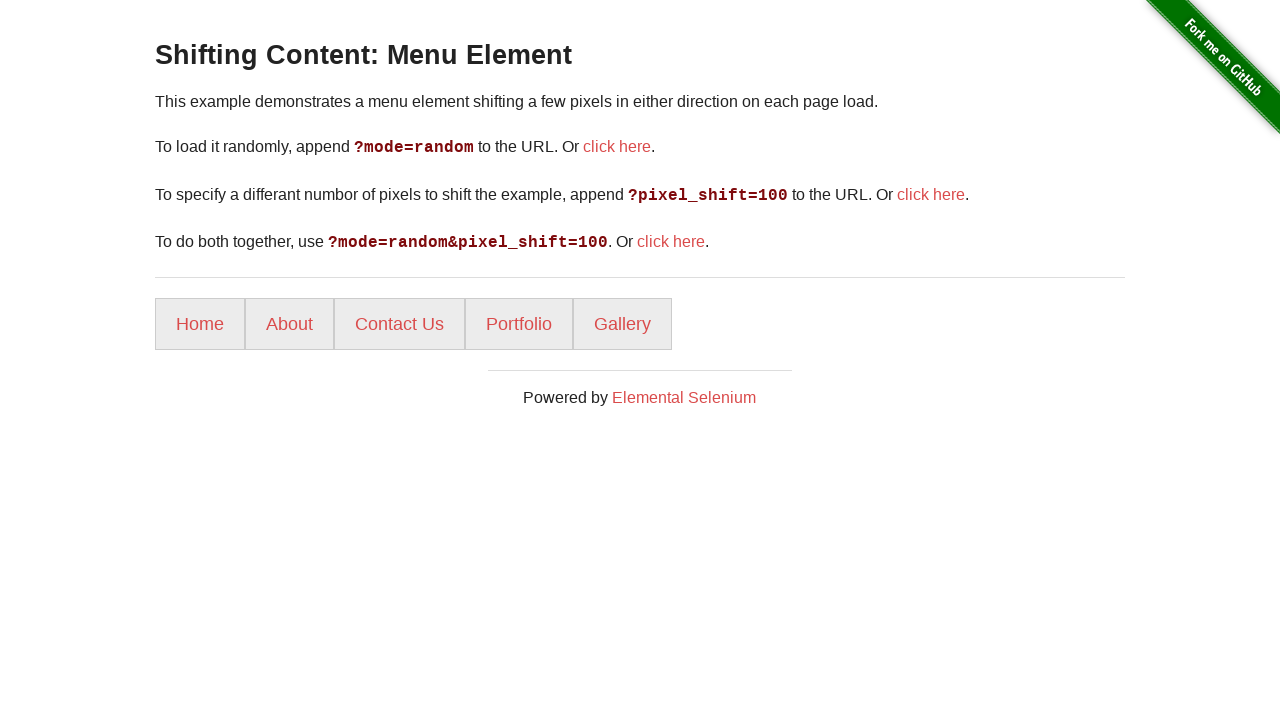

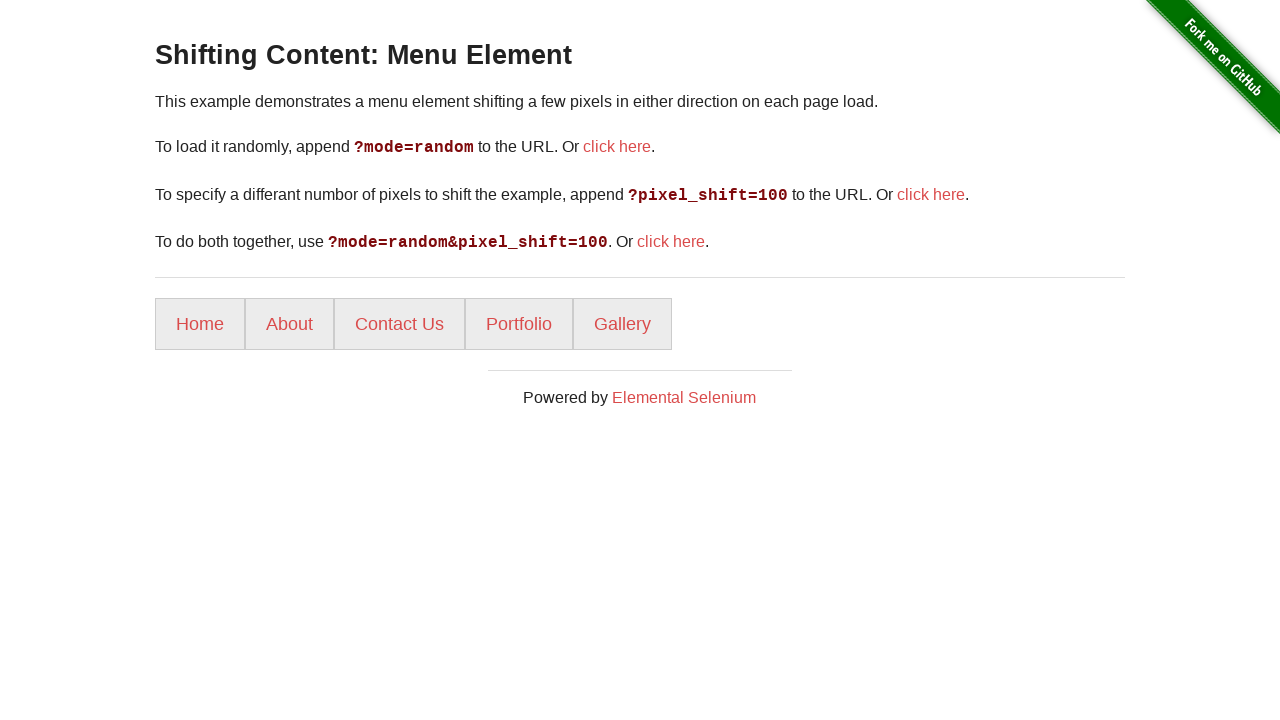